Tests hover functionality by hovering over three images and verifying that corresponding user names and profile links become visible on each hover action.

Starting URL: https://practice.cydeo.com/hovers

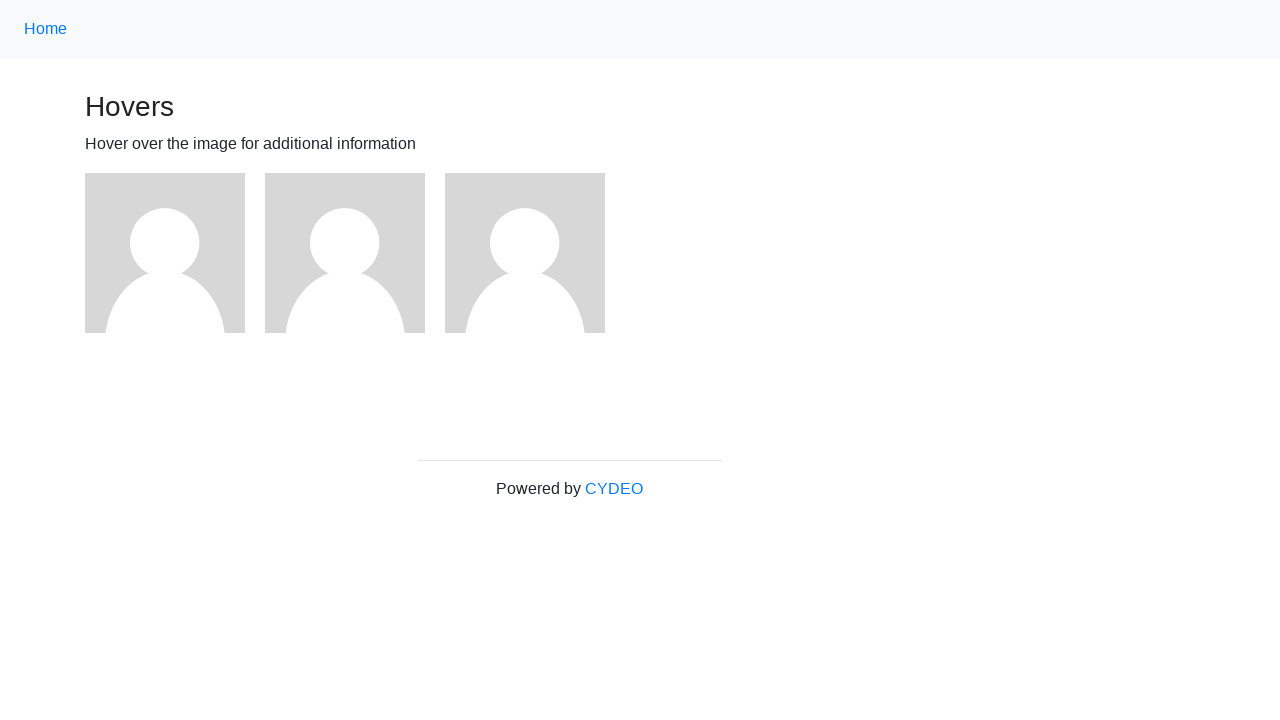

Hovered over first image at (165, 253) on (//img)[1]
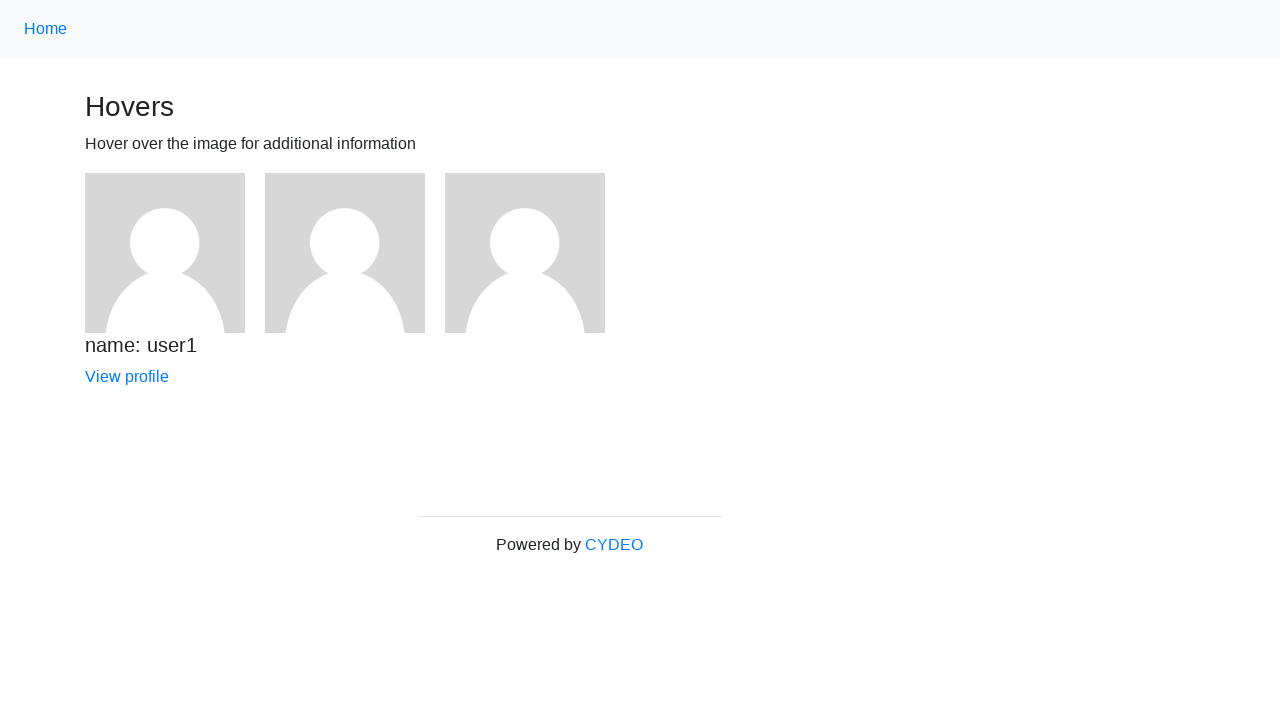

Verified user1 name is visible after hover
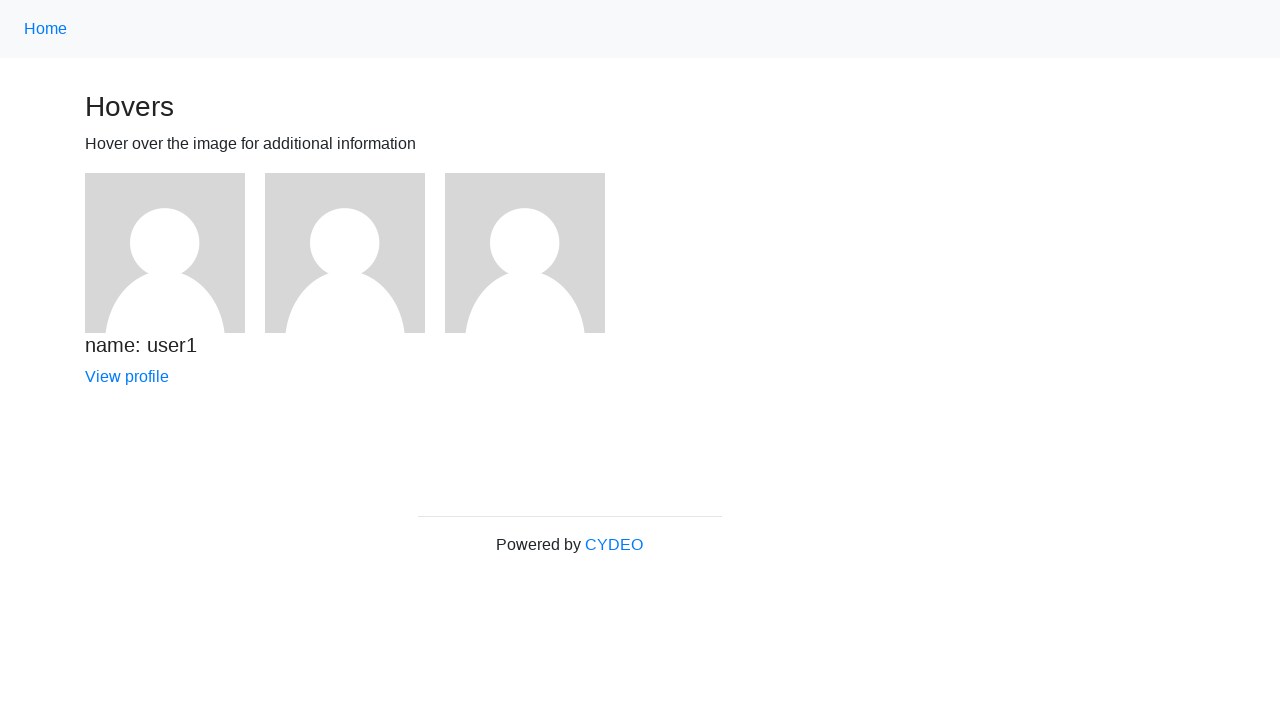

Verified profile link for user1 is visible
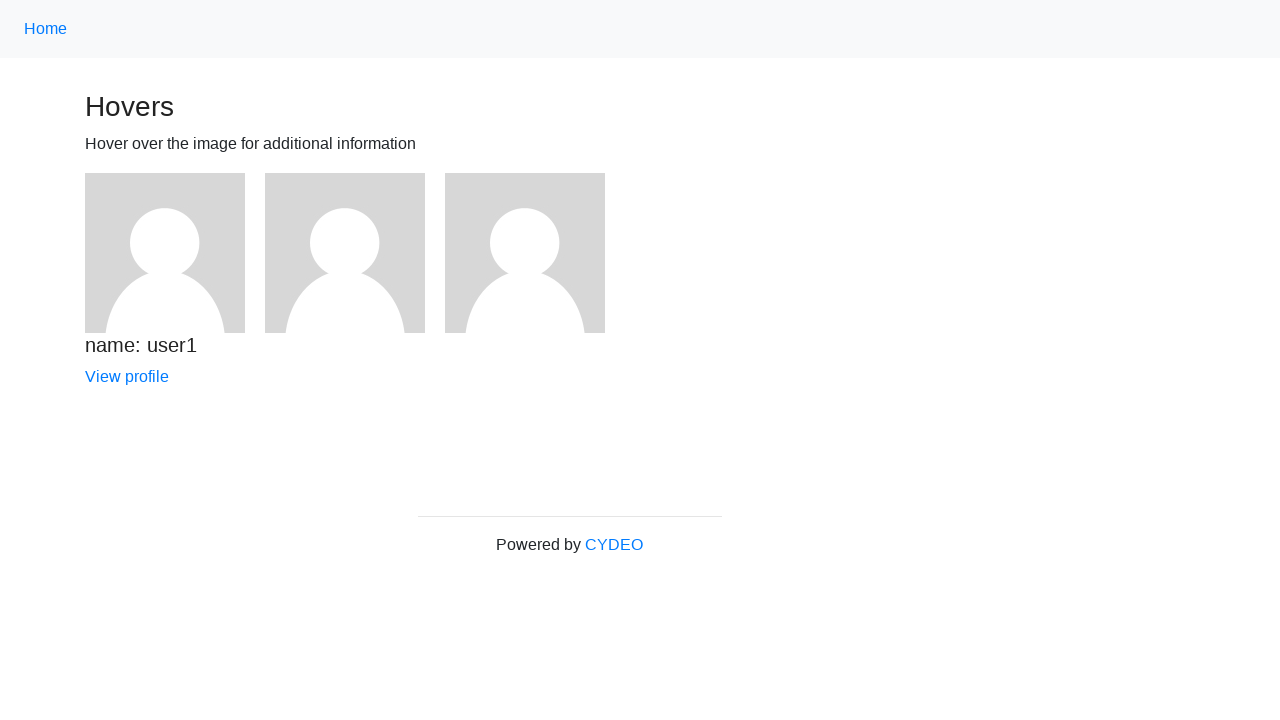

Hovered over second image at (345, 253) on (//img)[2]
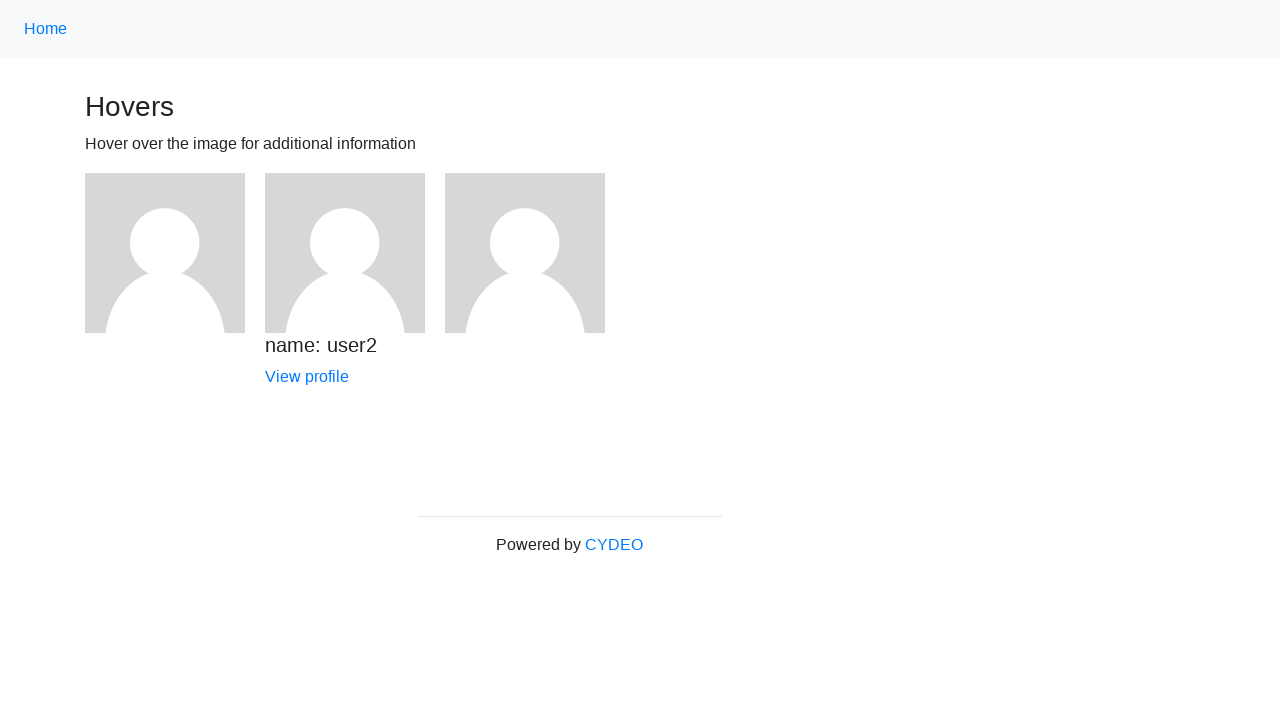

Verified user2 name is visible after hover
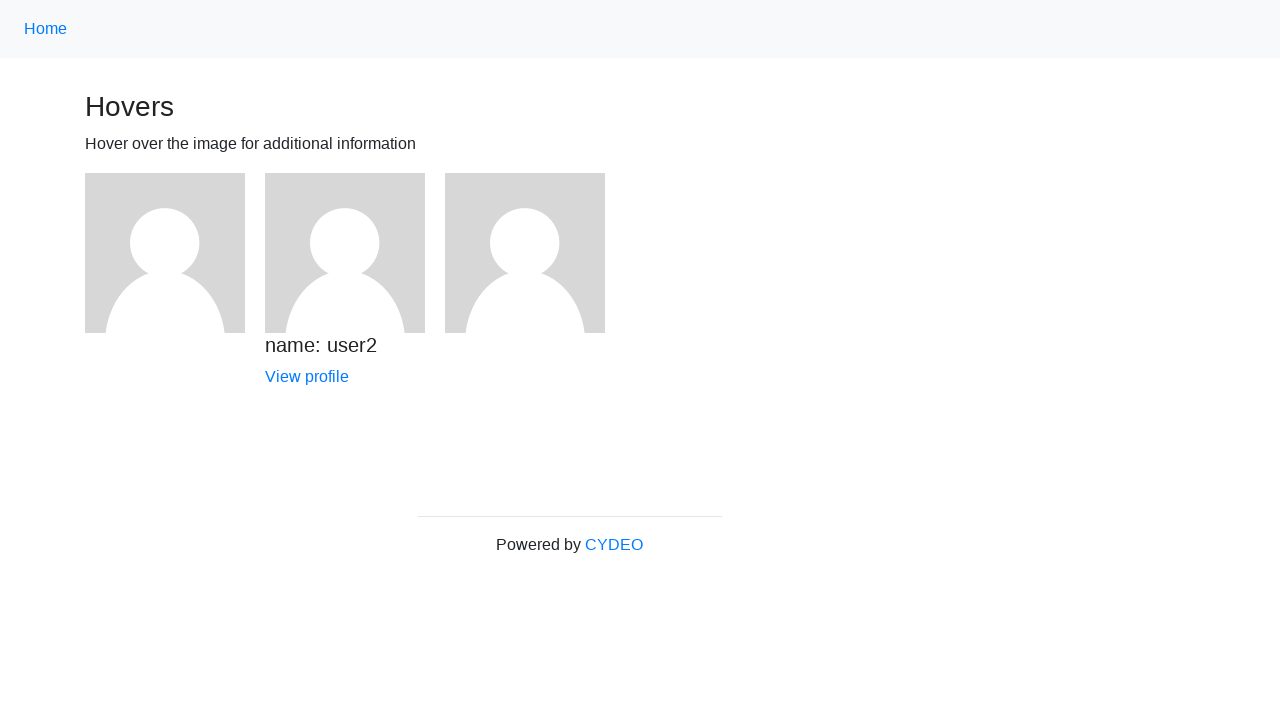

Verified profile link for user2 is visible
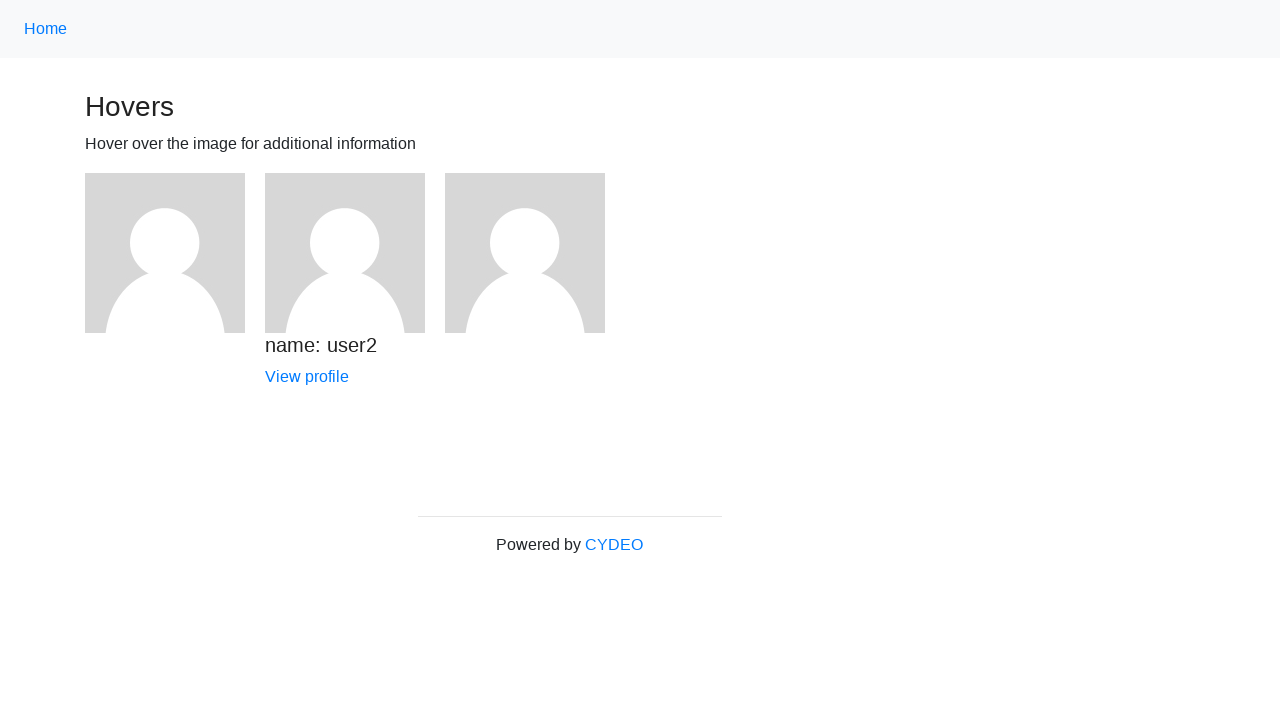

Hovered over third image at (525, 253) on (//img)[3]
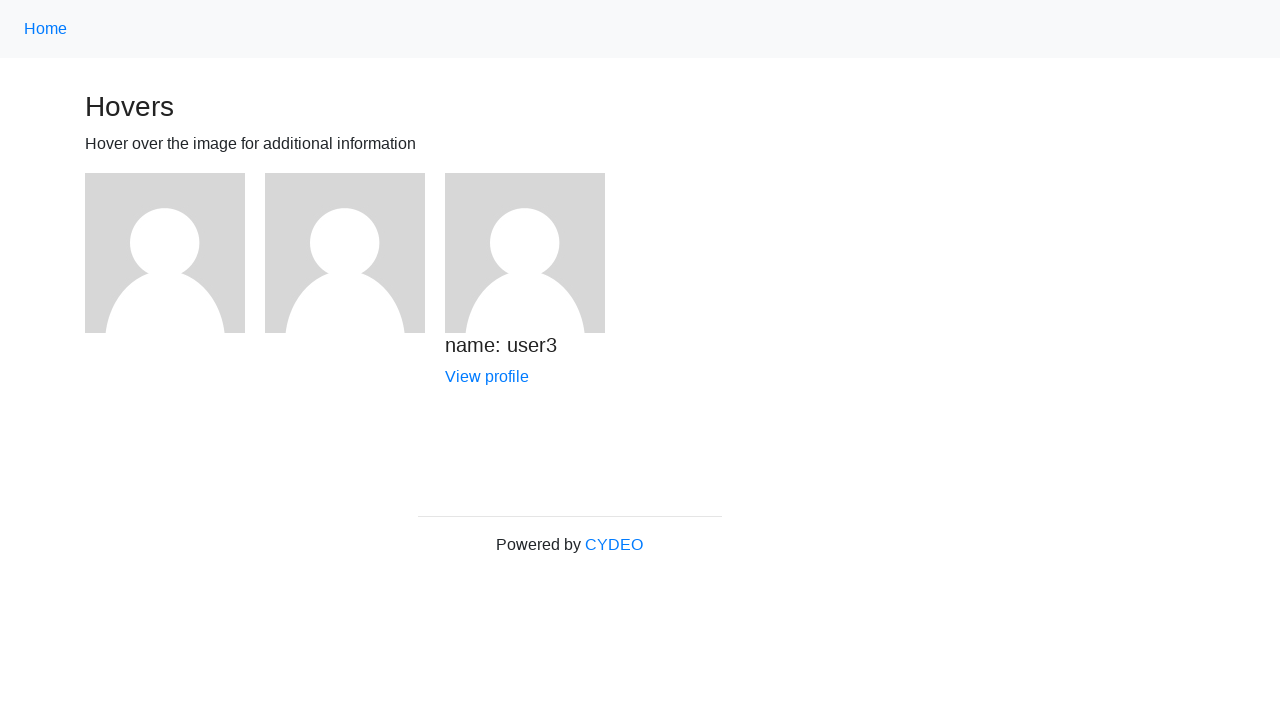

Verified user3 name is visible after hover
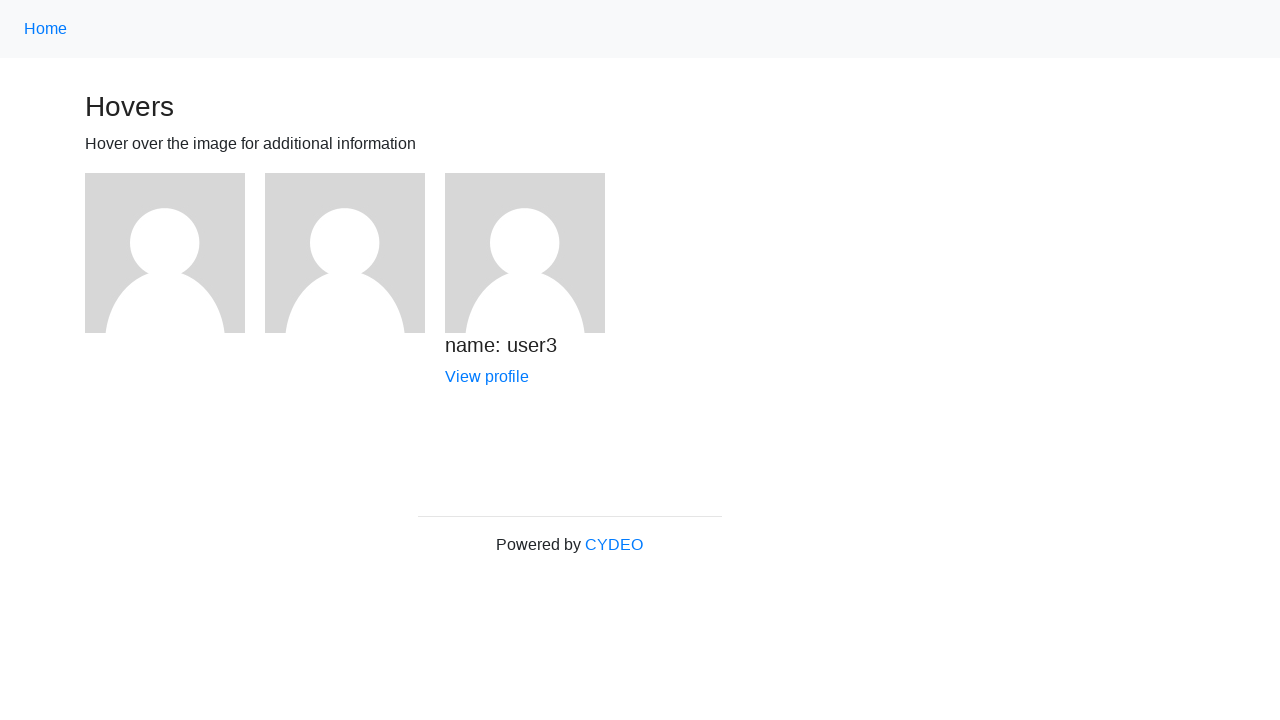

Verified profile link for user3 is visible
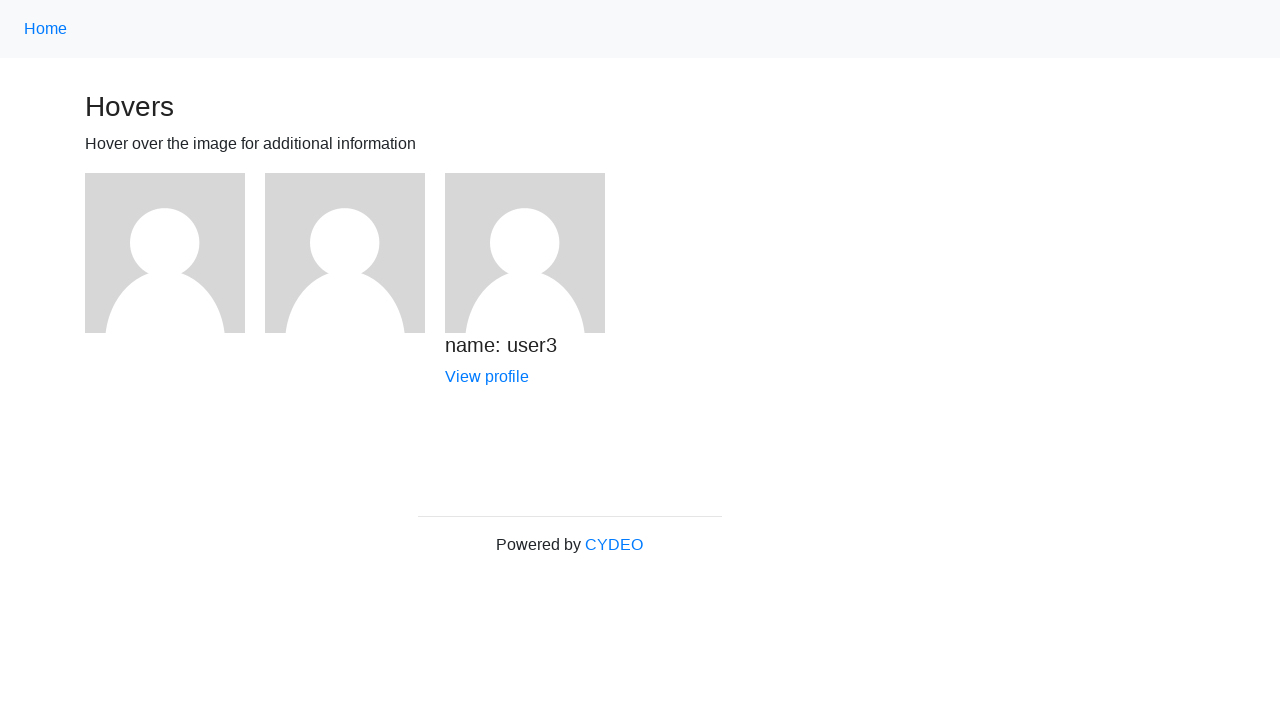

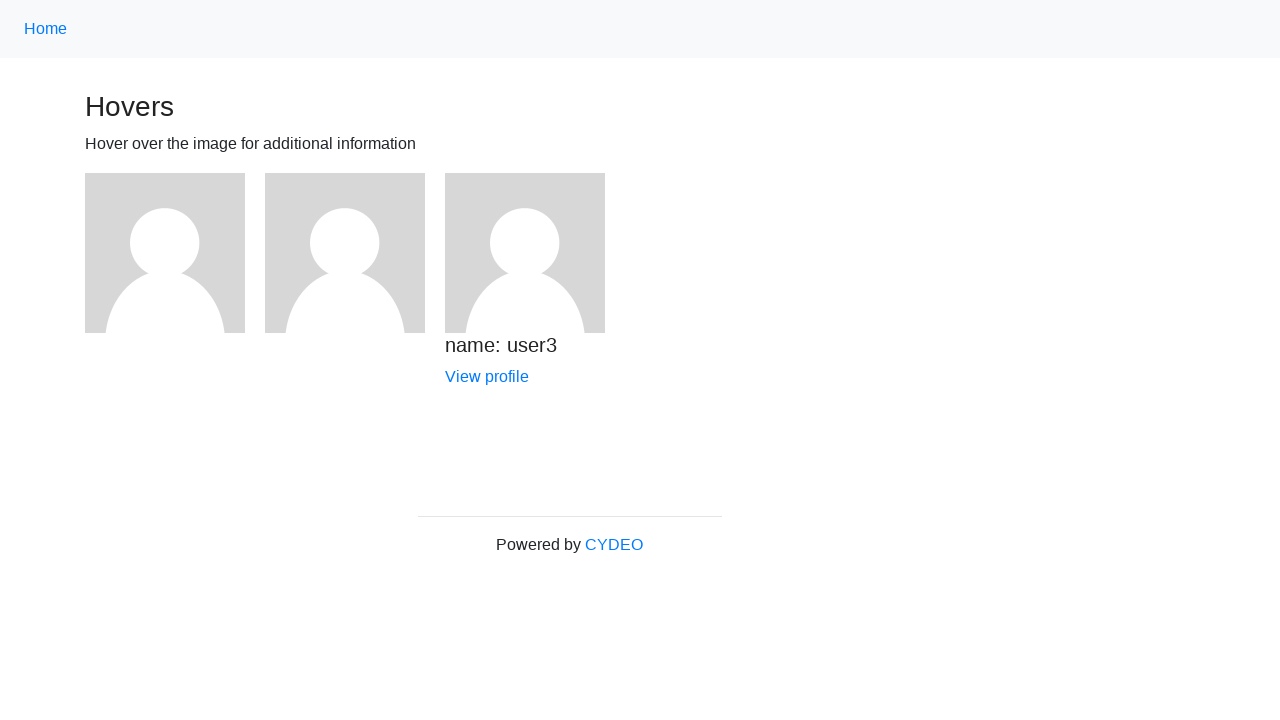